Tests the Submit New Language page to verify "IMPORTANT" notices have proper red background and white text styling.

Starting URL: http://www.99-bottles-of-beer.net/

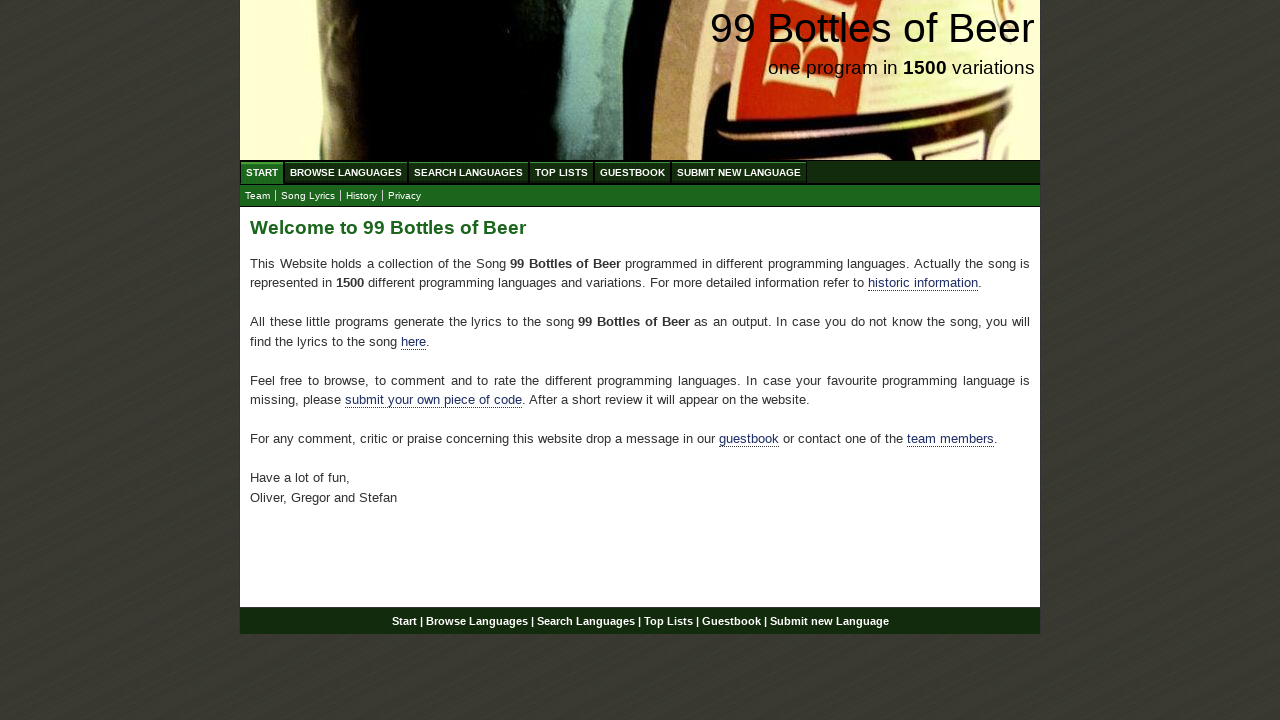

Clicked 'SUBMIT NEW LANGUAGE' link at (739, 172) on text=SUBMIT NEW LANGUAGE
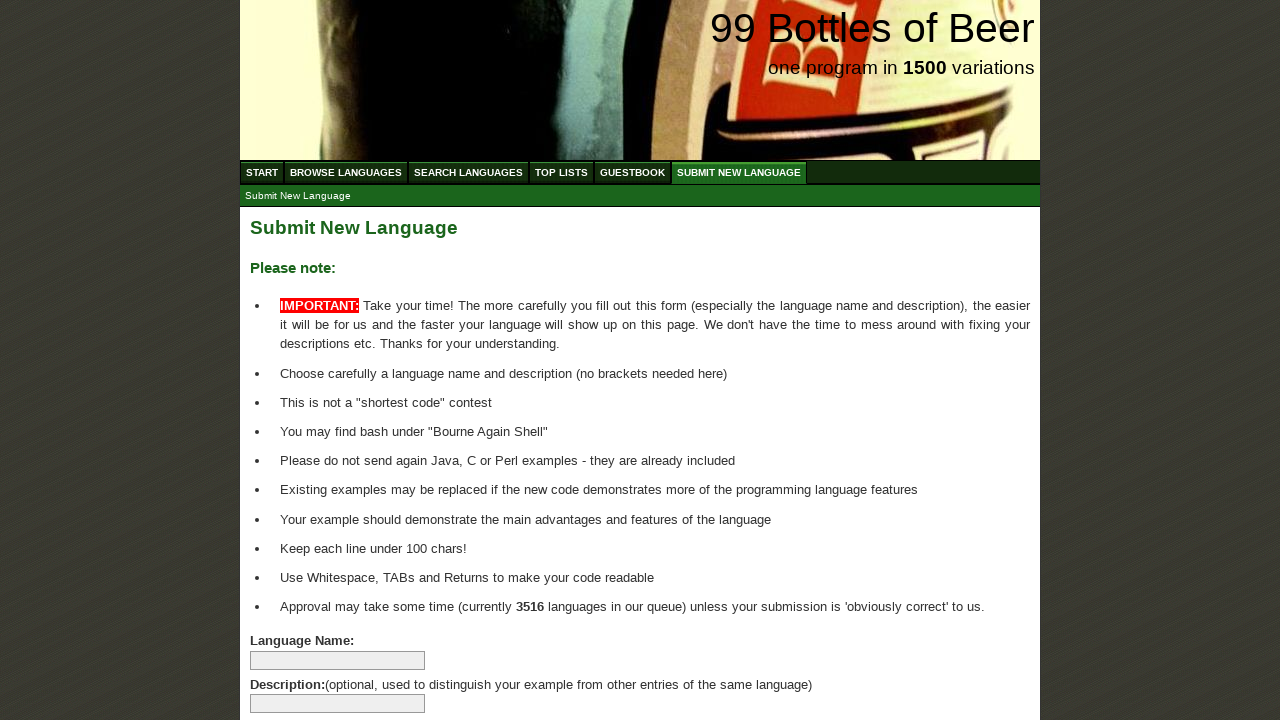

Submit New Language page loaded with IMPORTANT notice elements
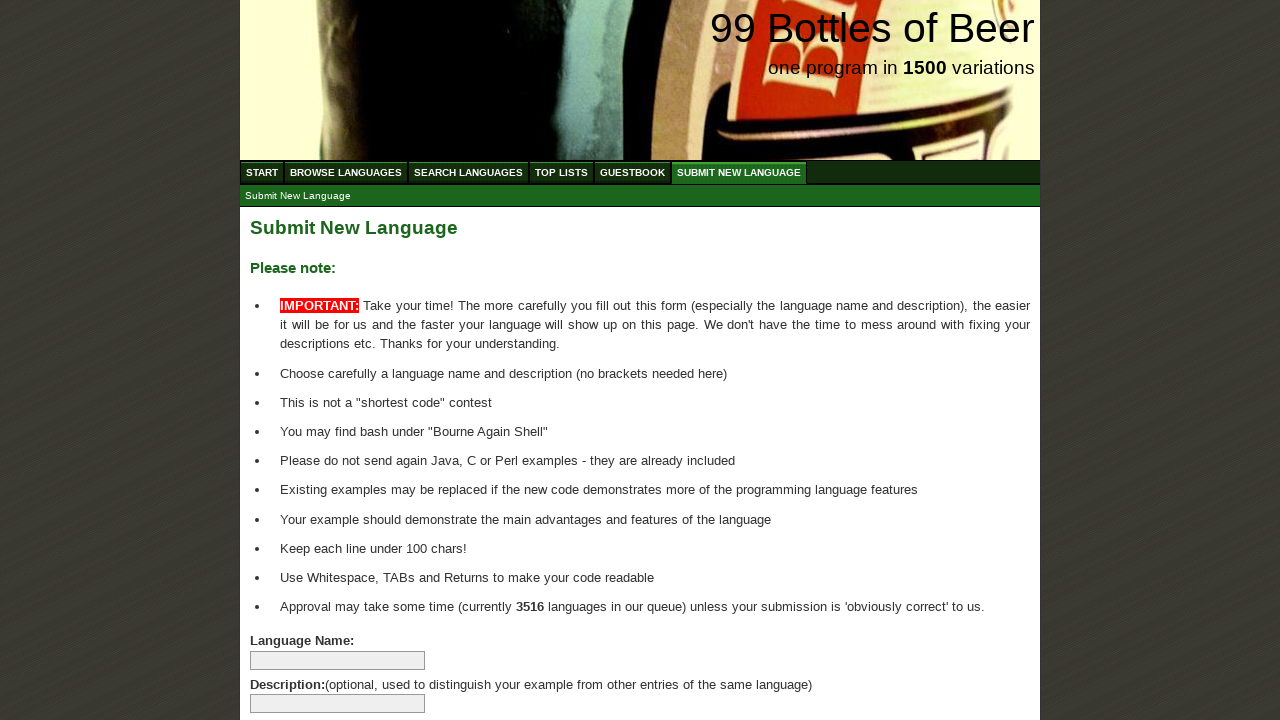

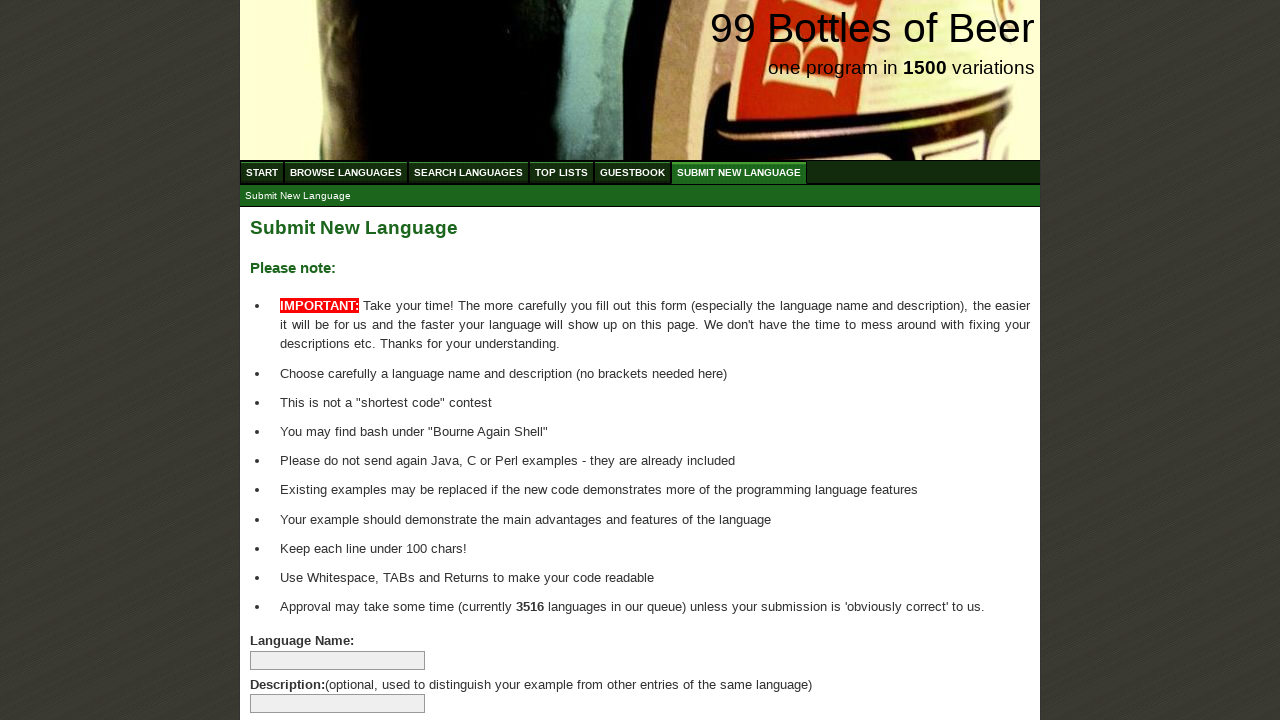